Tests drag and drop functionality on jQuery UI demo site by dragging an element to a droppable area, then navigates to the sortable section

Starting URL: https://jqueryui.com/

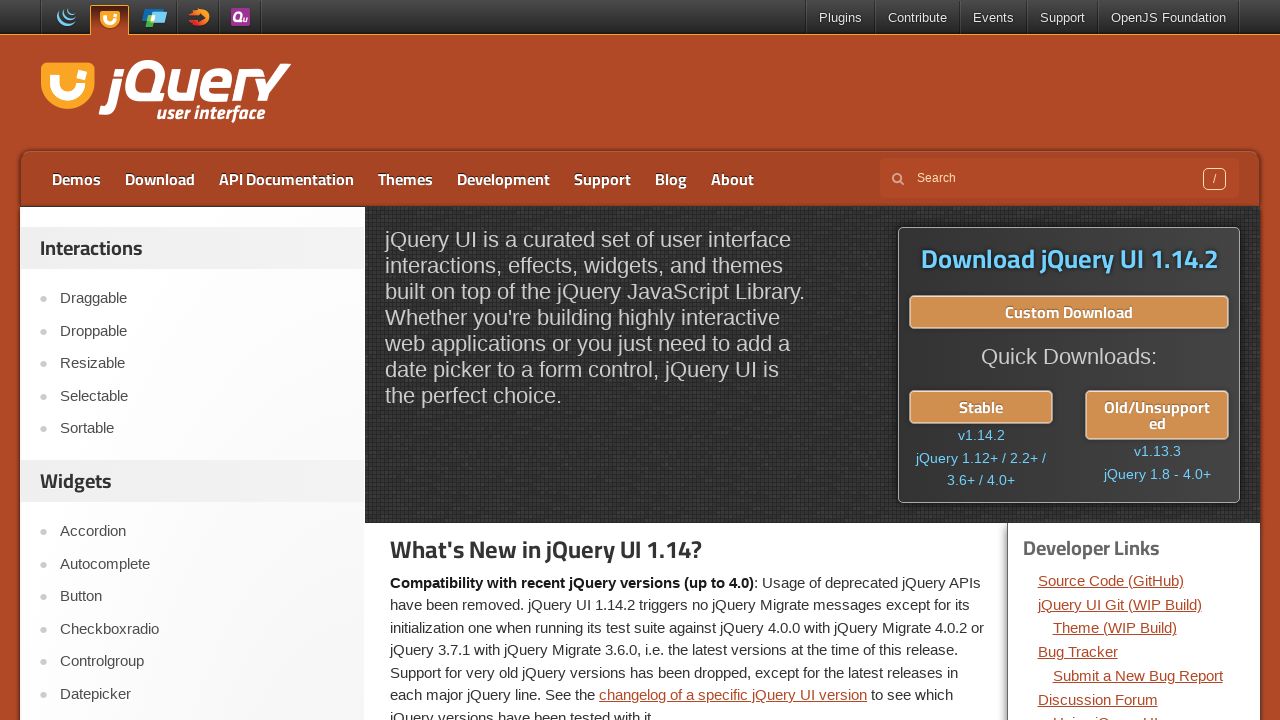

Clicked on Droppable link at (202, 331) on text=Droppable
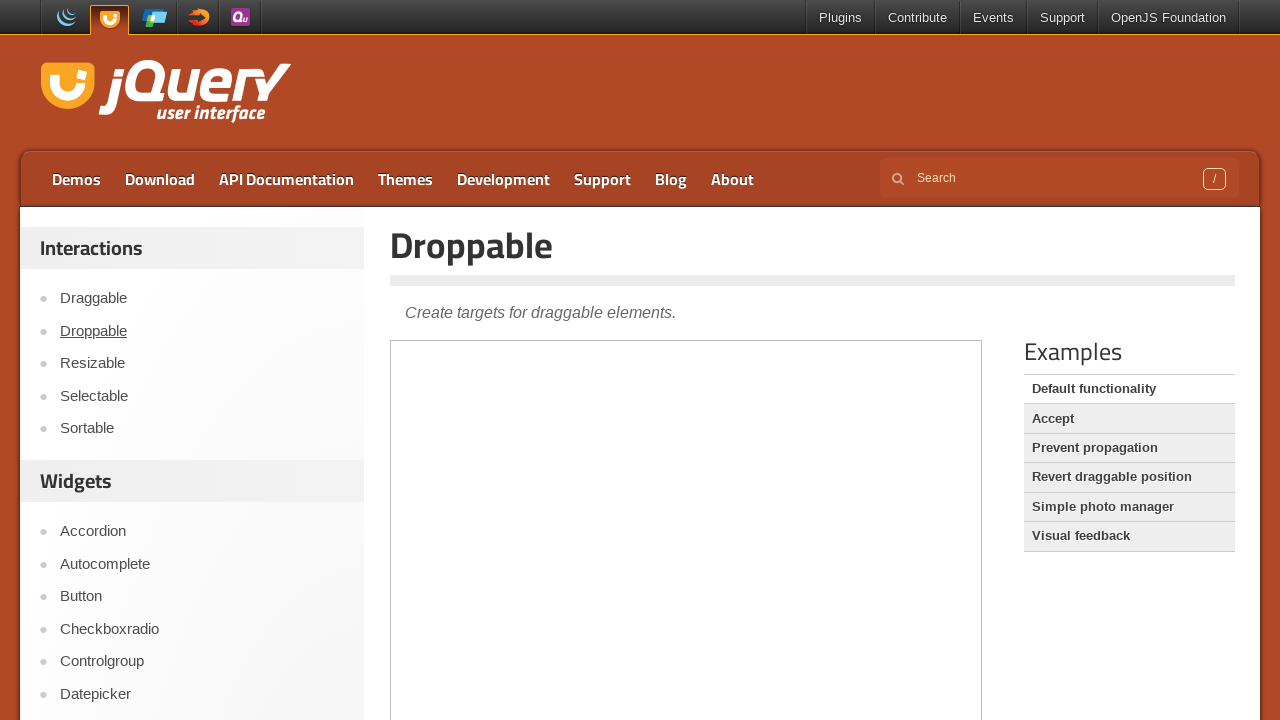

Located iframe containing demo
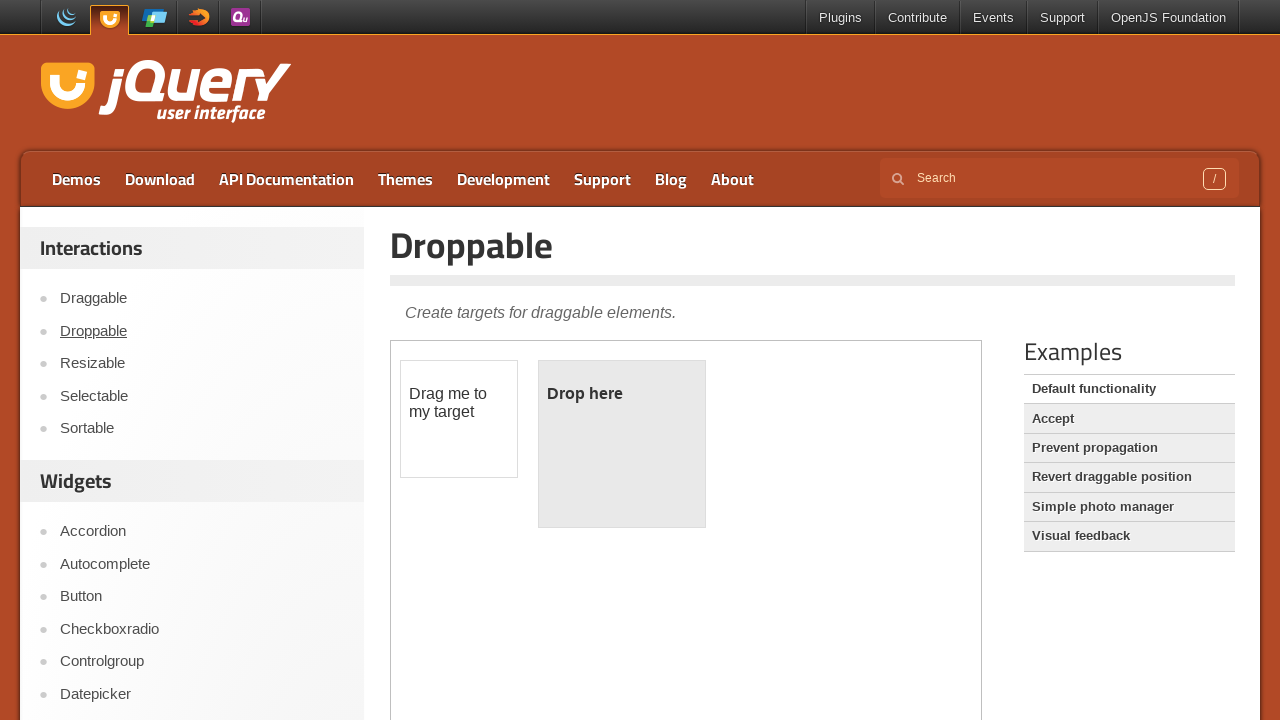

Located draggable element
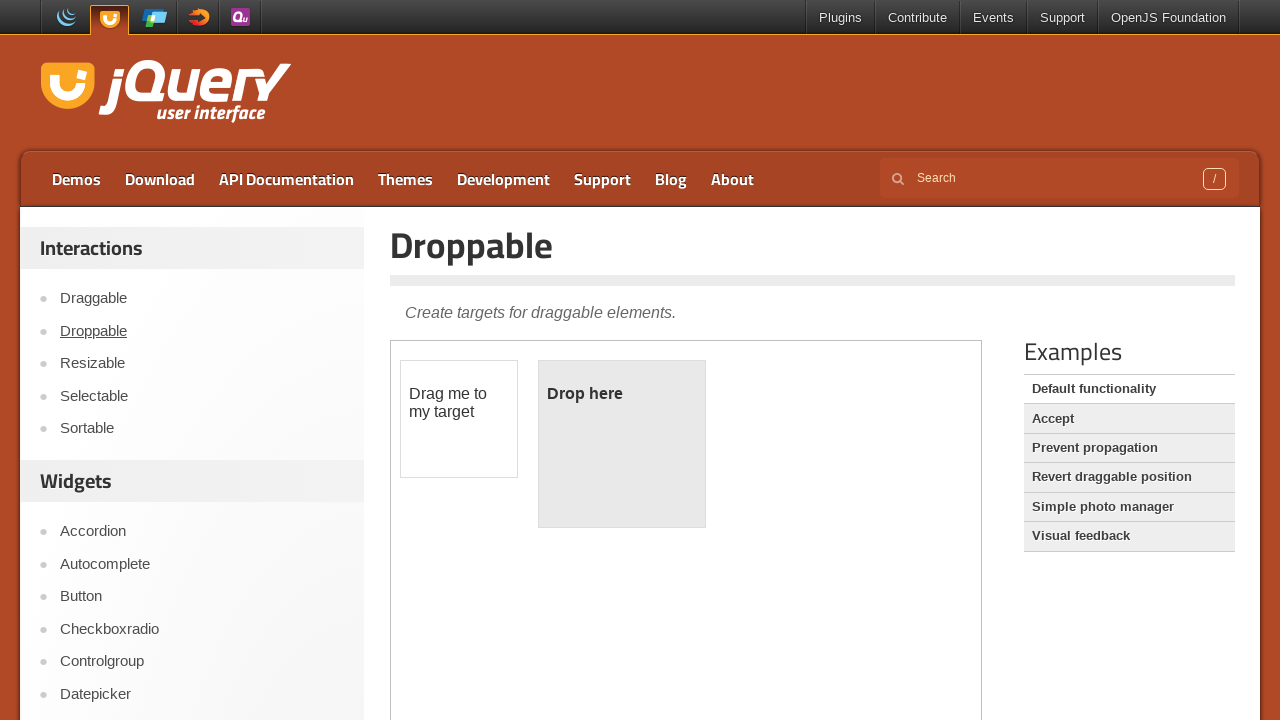

Located droppable element
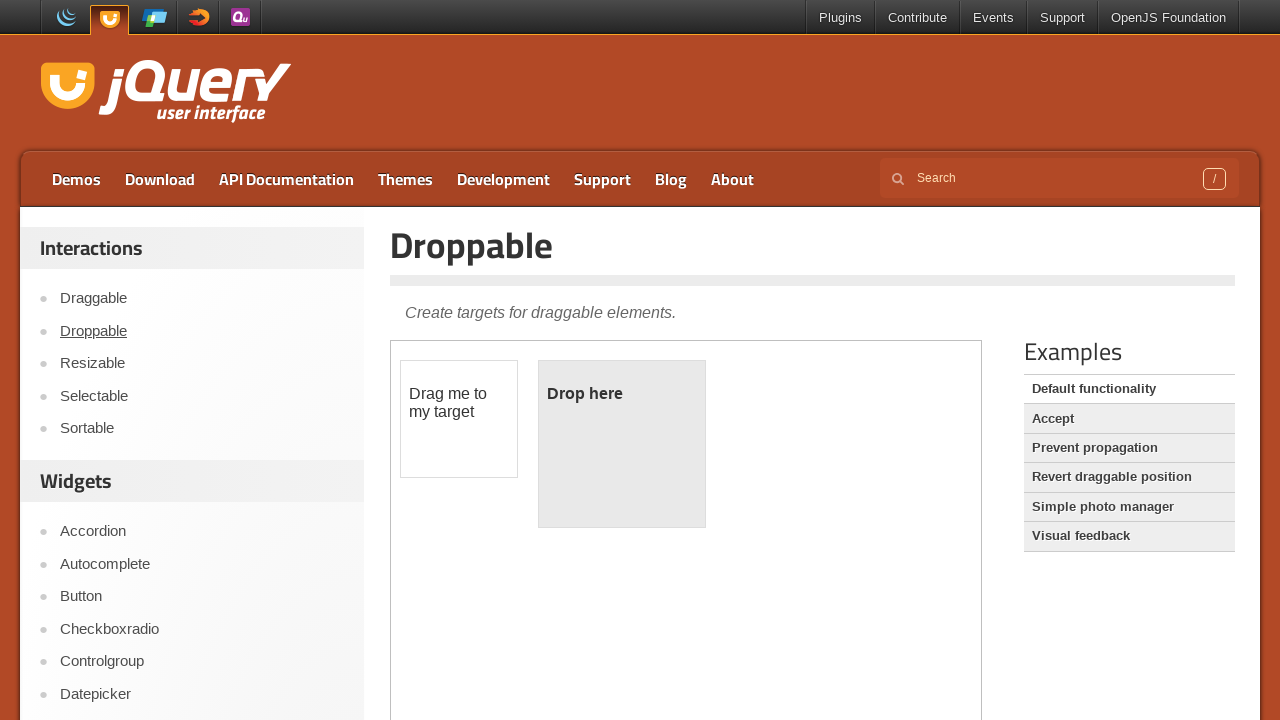

Dragged element to droppable area at (622, 444)
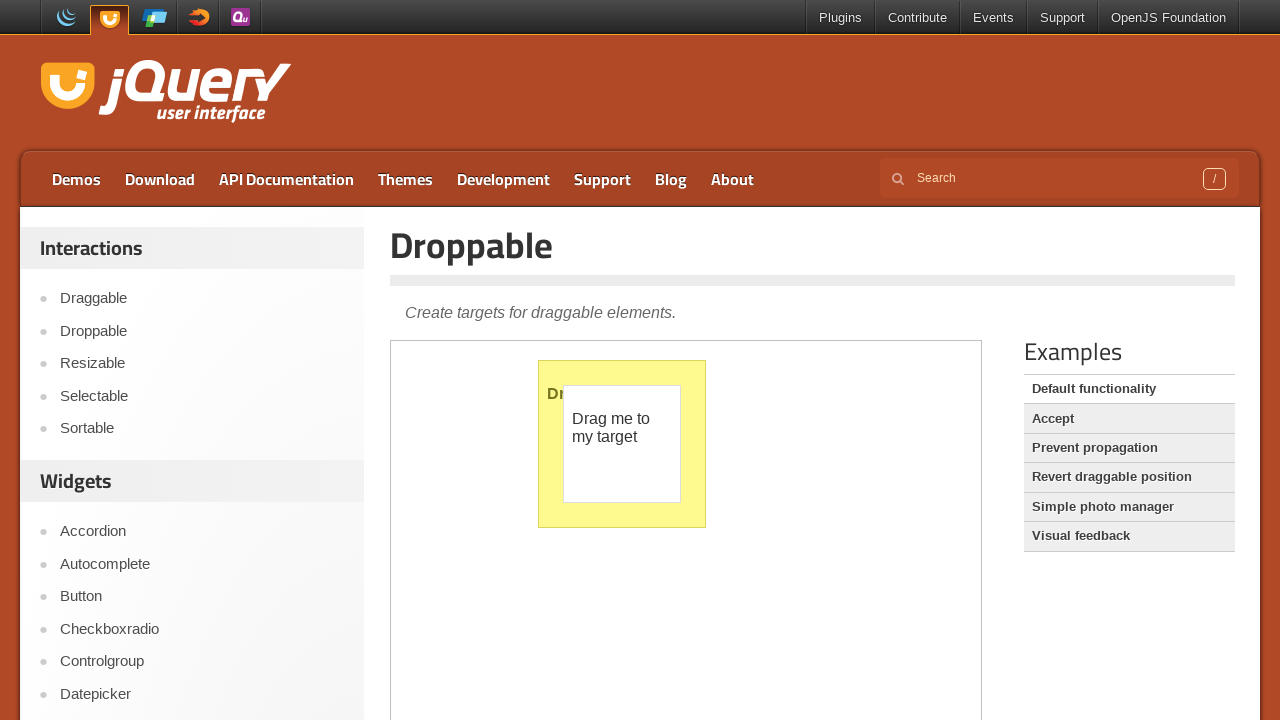

Clicked on Sortable link to navigate to sortable section at (202, 429) on text=Sortable
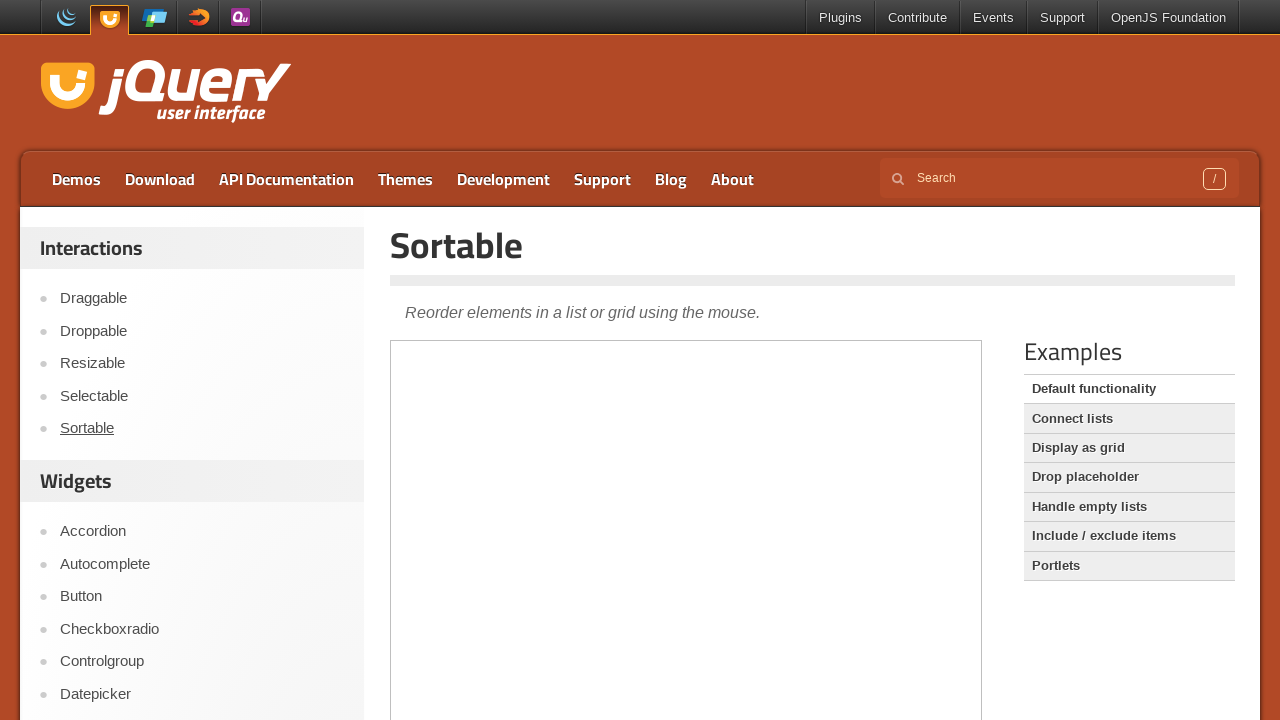

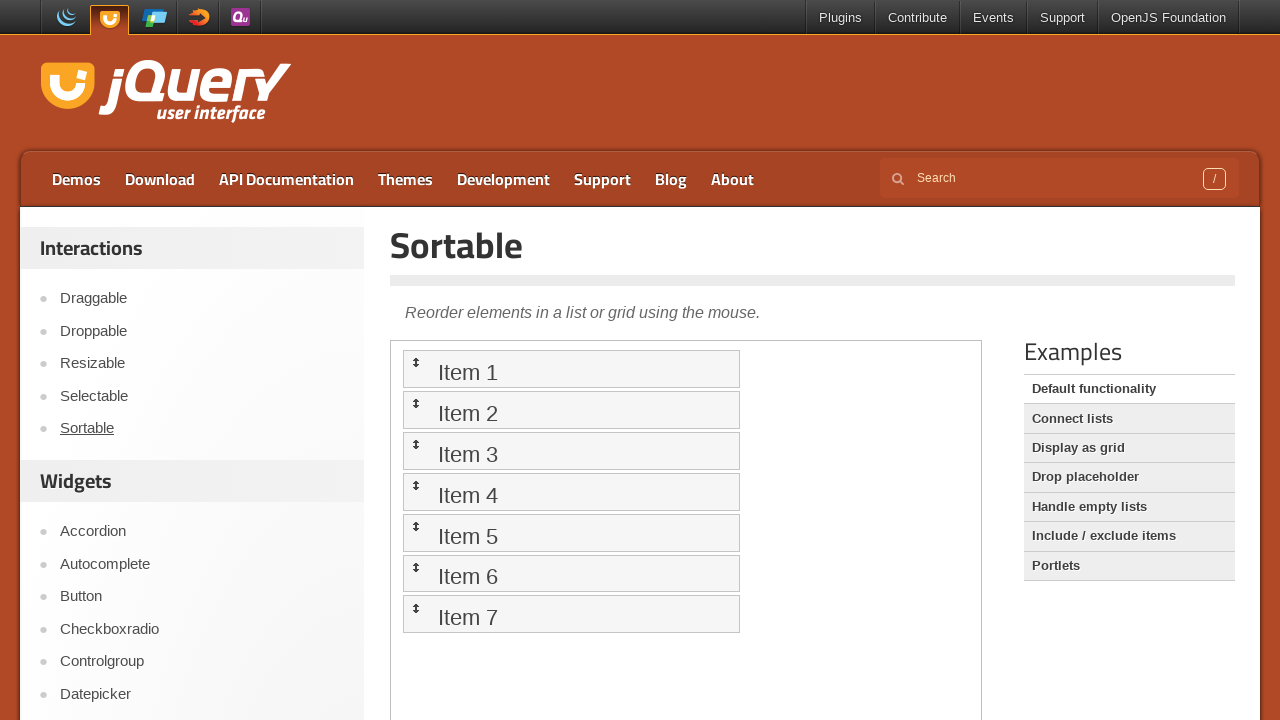